Tests marking all items as completed using the toggle all checkbox

Starting URL: https://demo.playwright.dev/todomvc

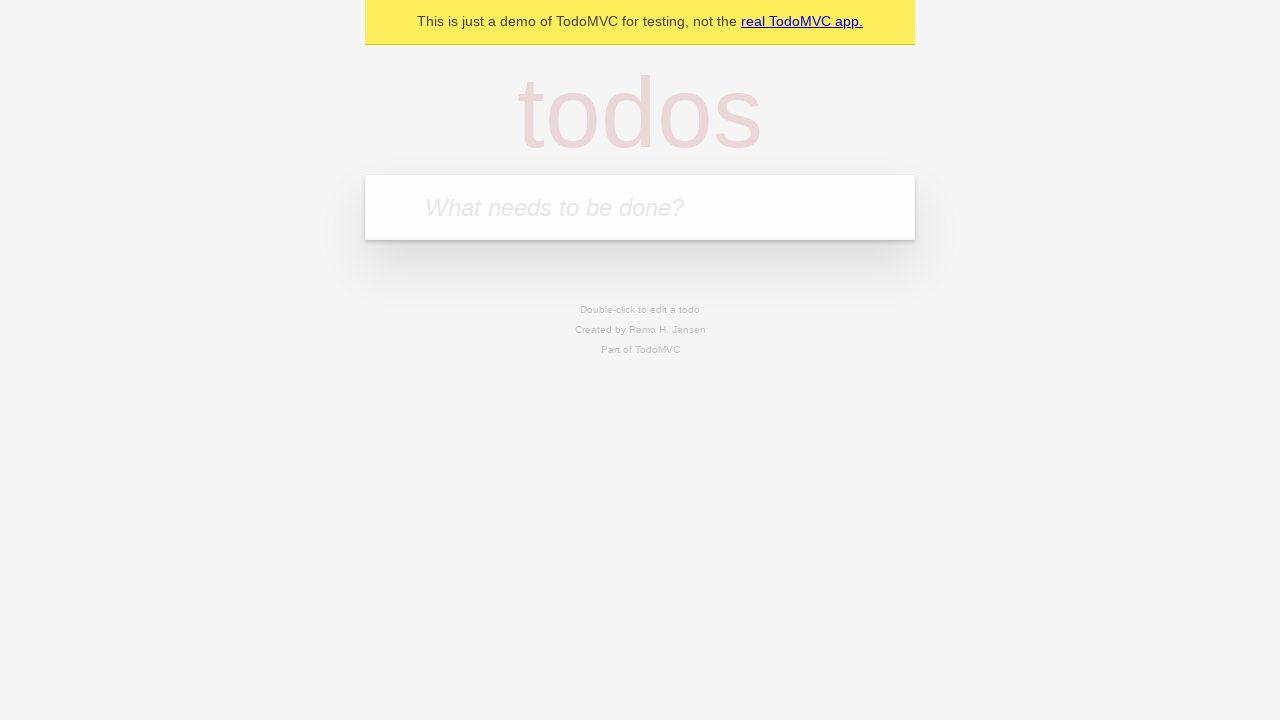

Filled todo input with 'buy some cheese' on internal:attr=[placeholder="What needs to be done?"i]
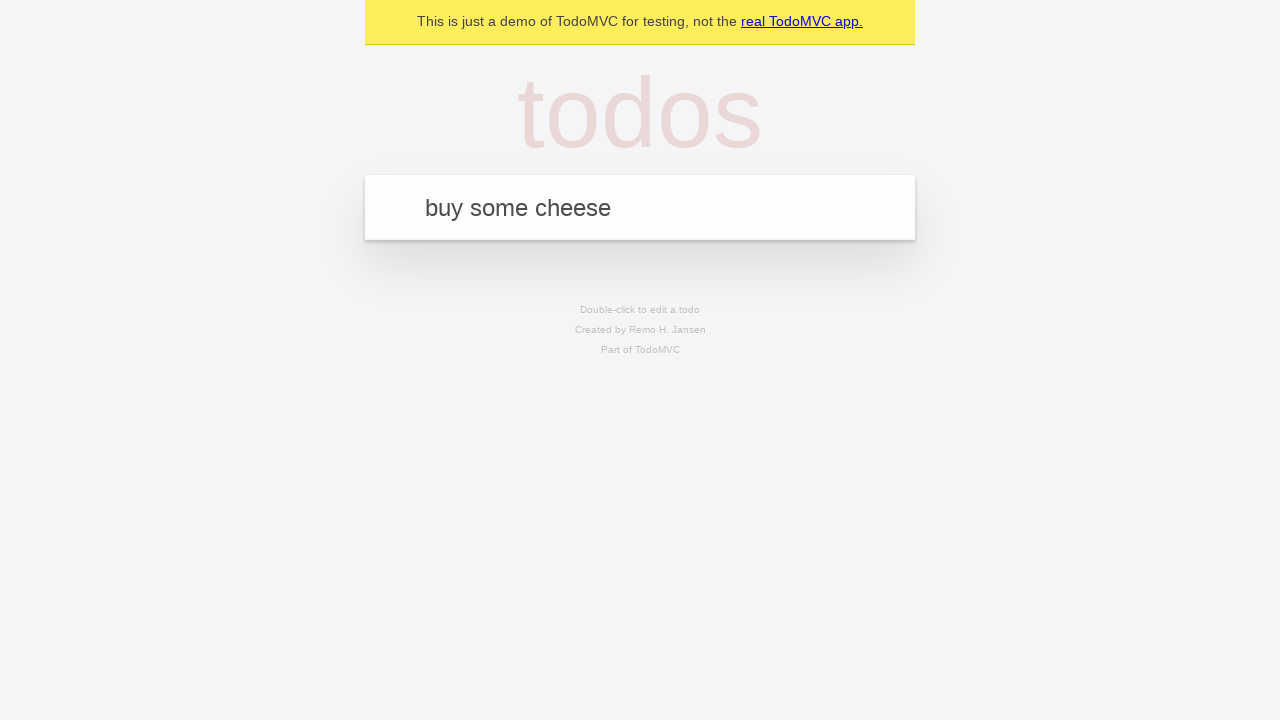

Pressed Enter to add first todo item on internal:attr=[placeholder="What needs to be done?"i]
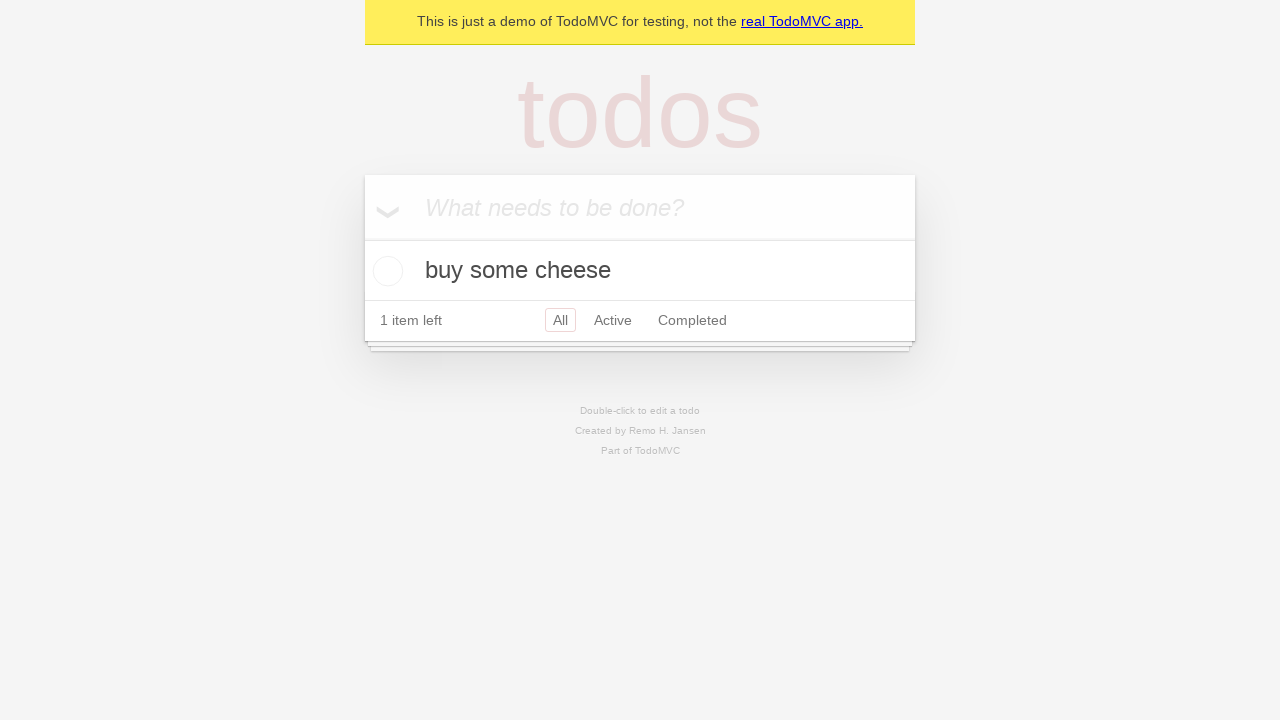

Filled todo input with 'feed the cat' on internal:attr=[placeholder="What needs to be done?"i]
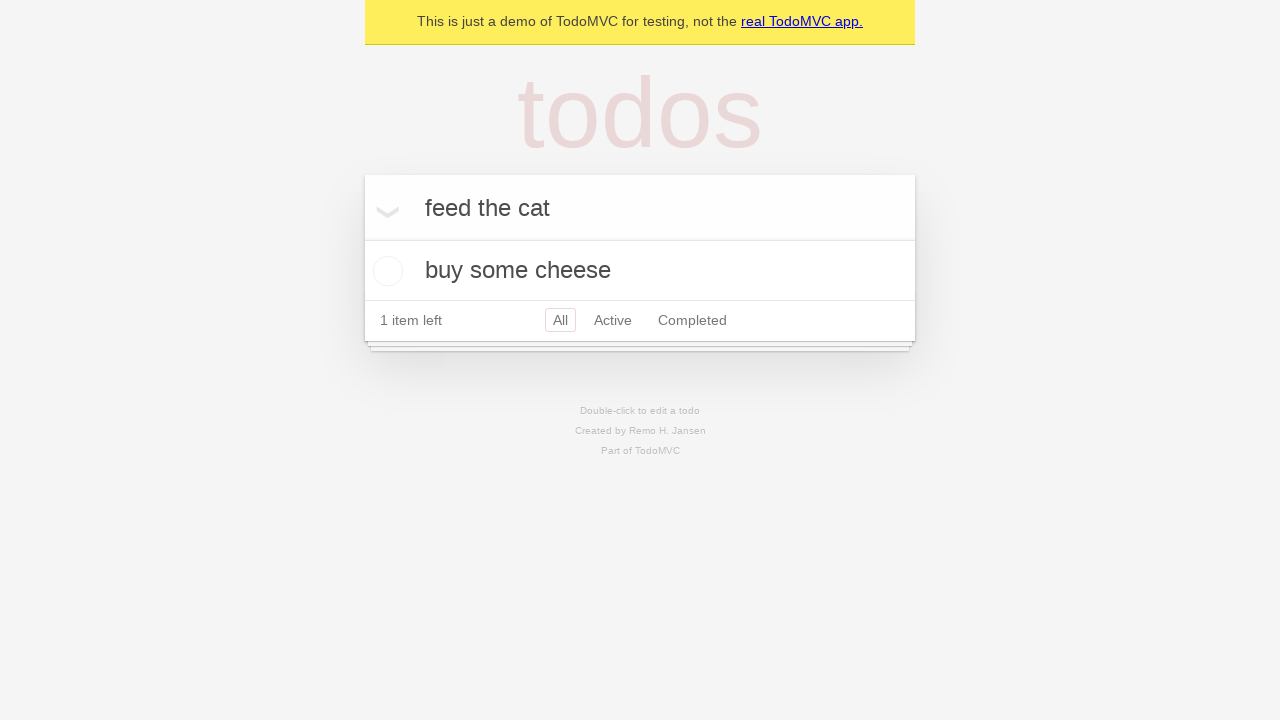

Pressed Enter to add second todo item on internal:attr=[placeholder="What needs to be done?"i]
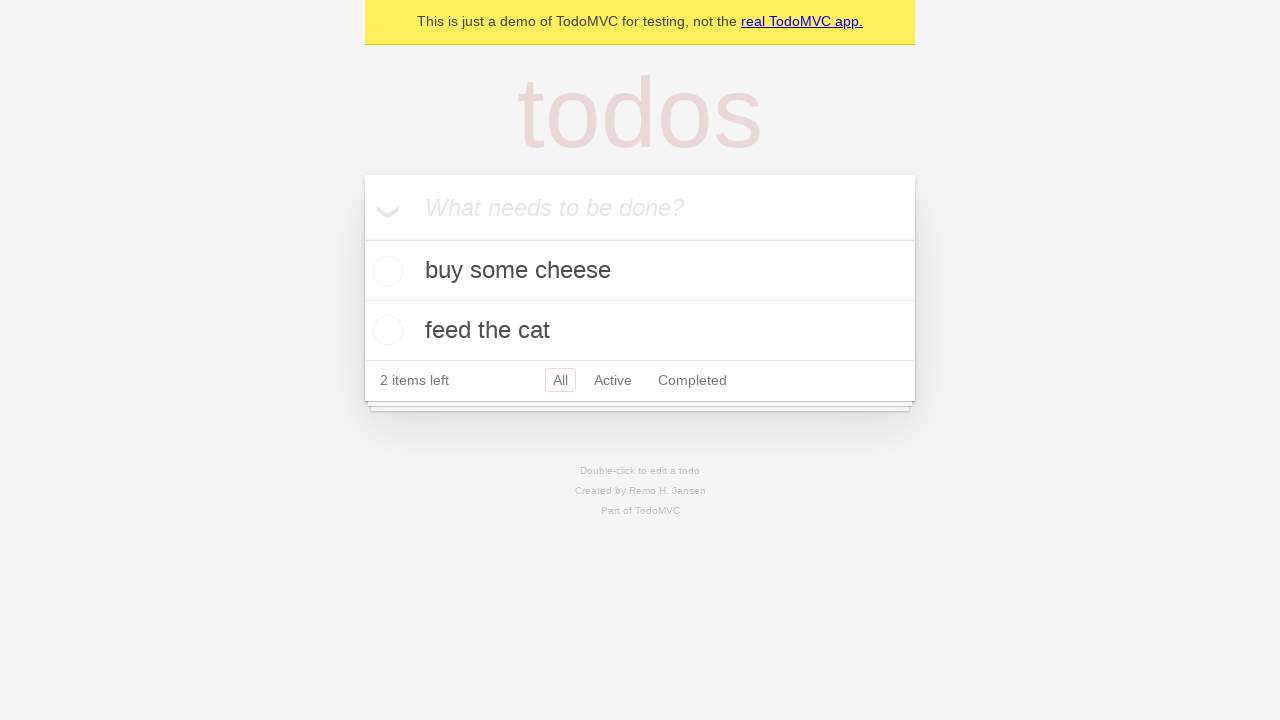

Filled todo input with 'book a doctors appointment' on internal:attr=[placeholder="What needs to be done?"i]
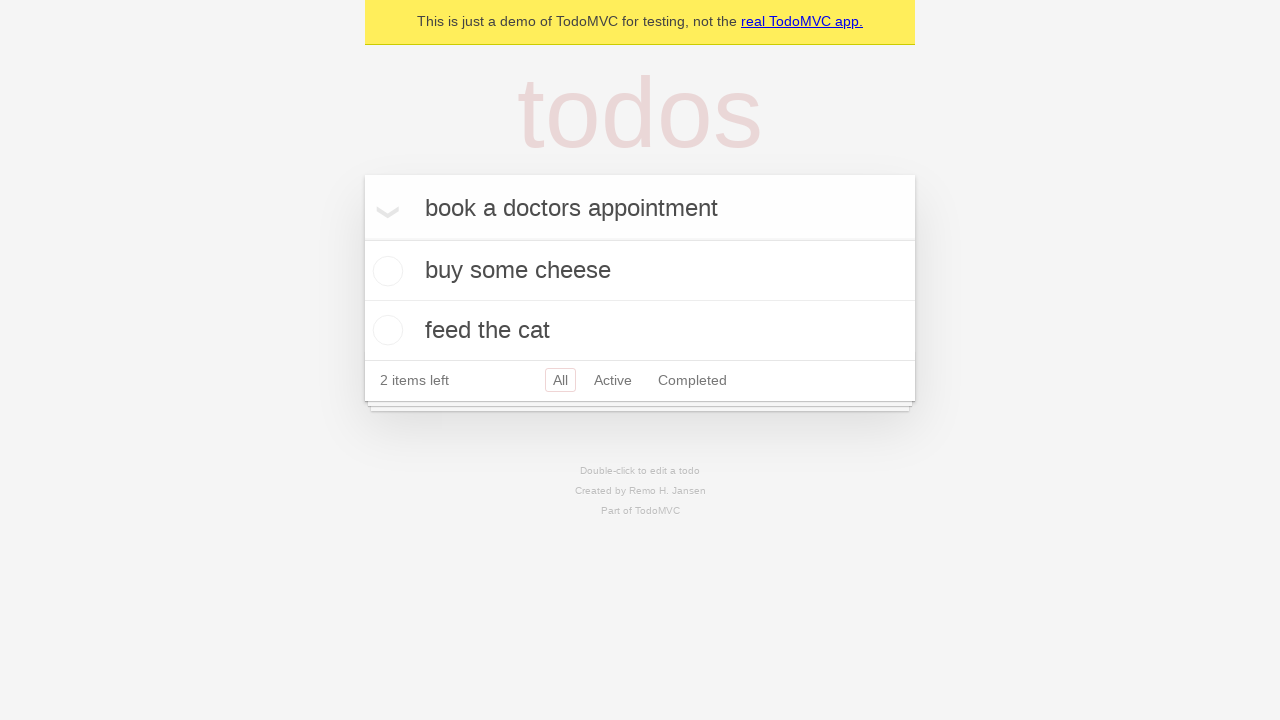

Pressed Enter to add third todo item on internal:attr=[placeholder="What needs to be done?"i]
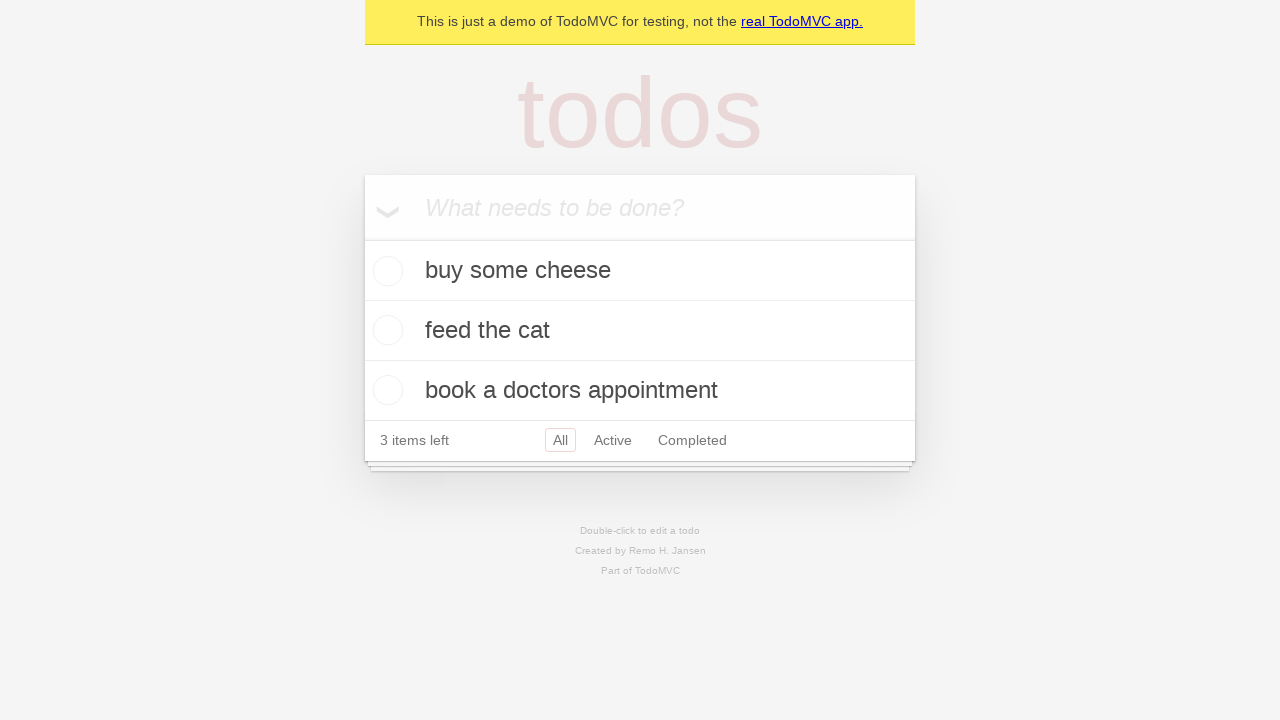

Checked 'Mark all as complete' checkbox to mark all items as completed at (362, 238) on internal:label="Mark all as complete"i
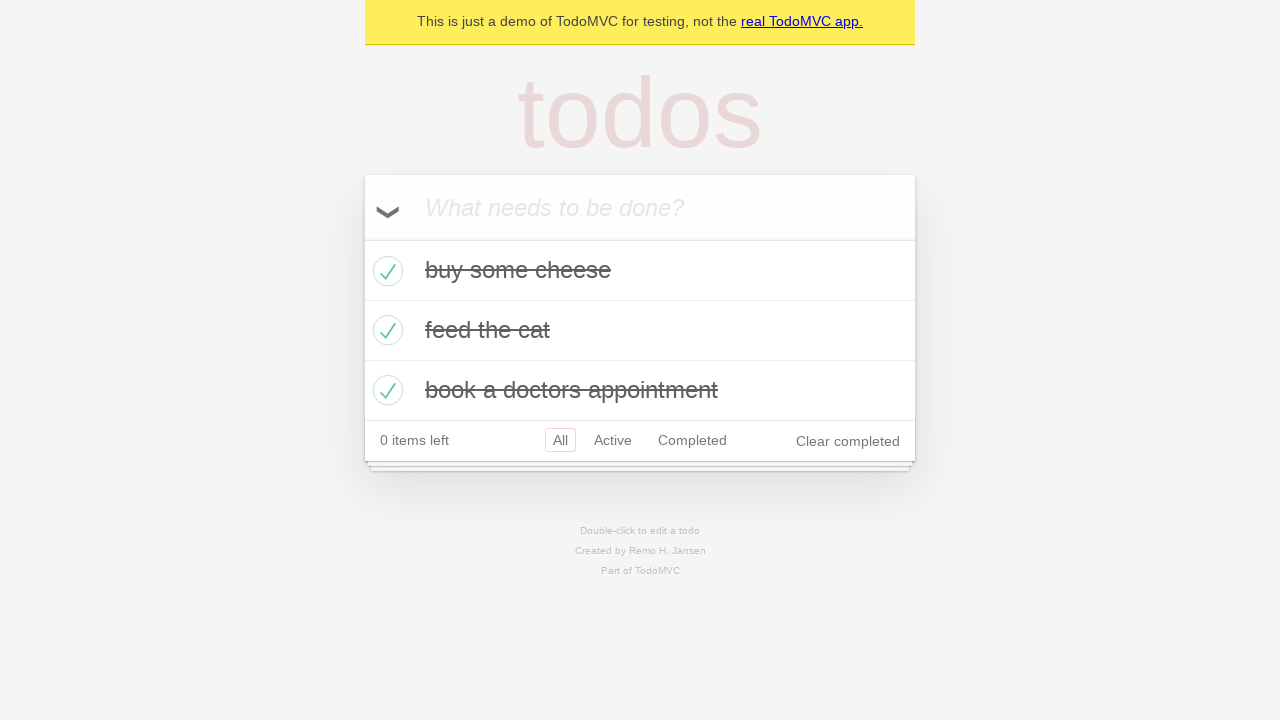

Waited for todo items to be visible after marking all as complete
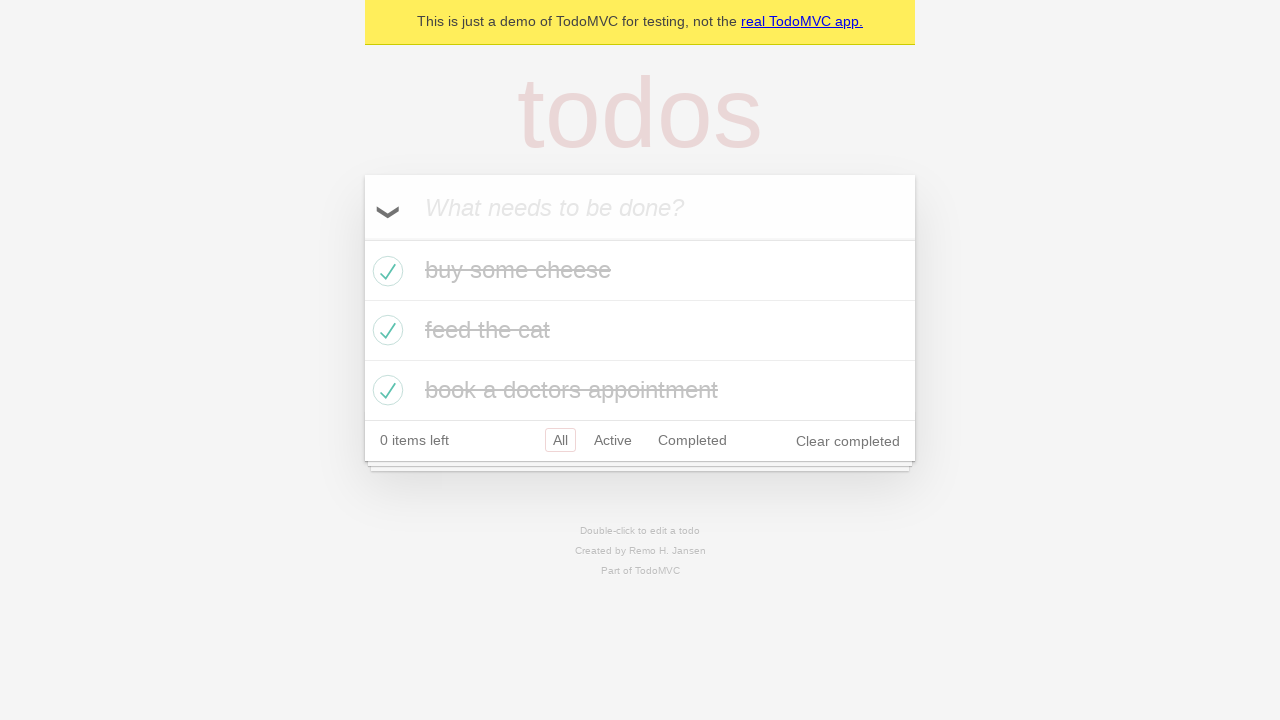

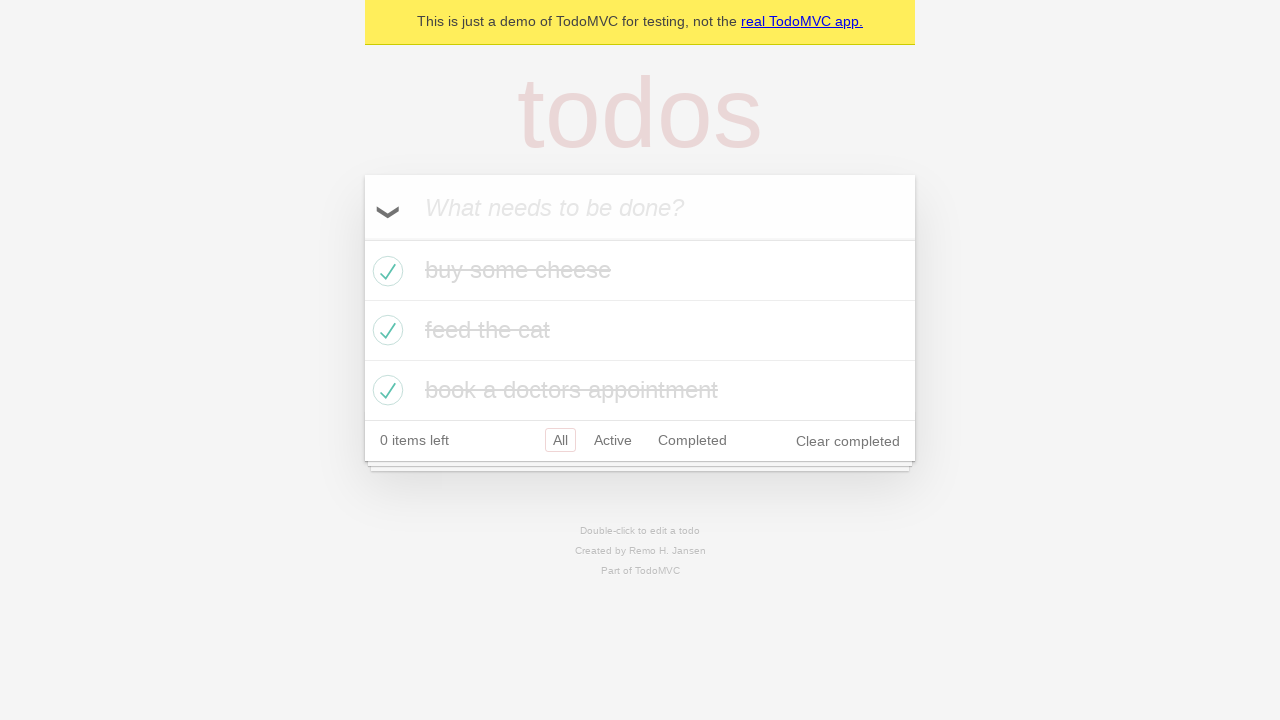